Tests that the Clear completed button displays correct text after completing an item

Starting URL: https://demo.playwright.dev/todomvc

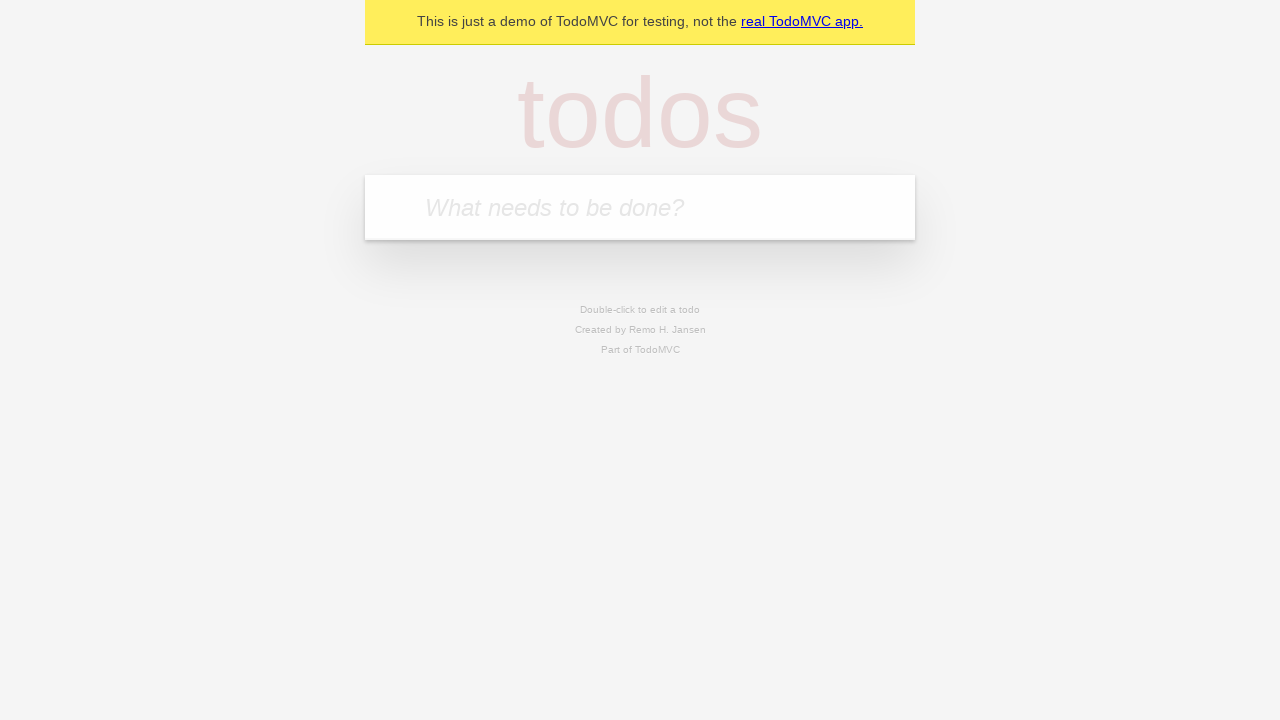

Filled input field with 'buy some cheese' on internal:attr=[placeholder="What needs to be done?"i]
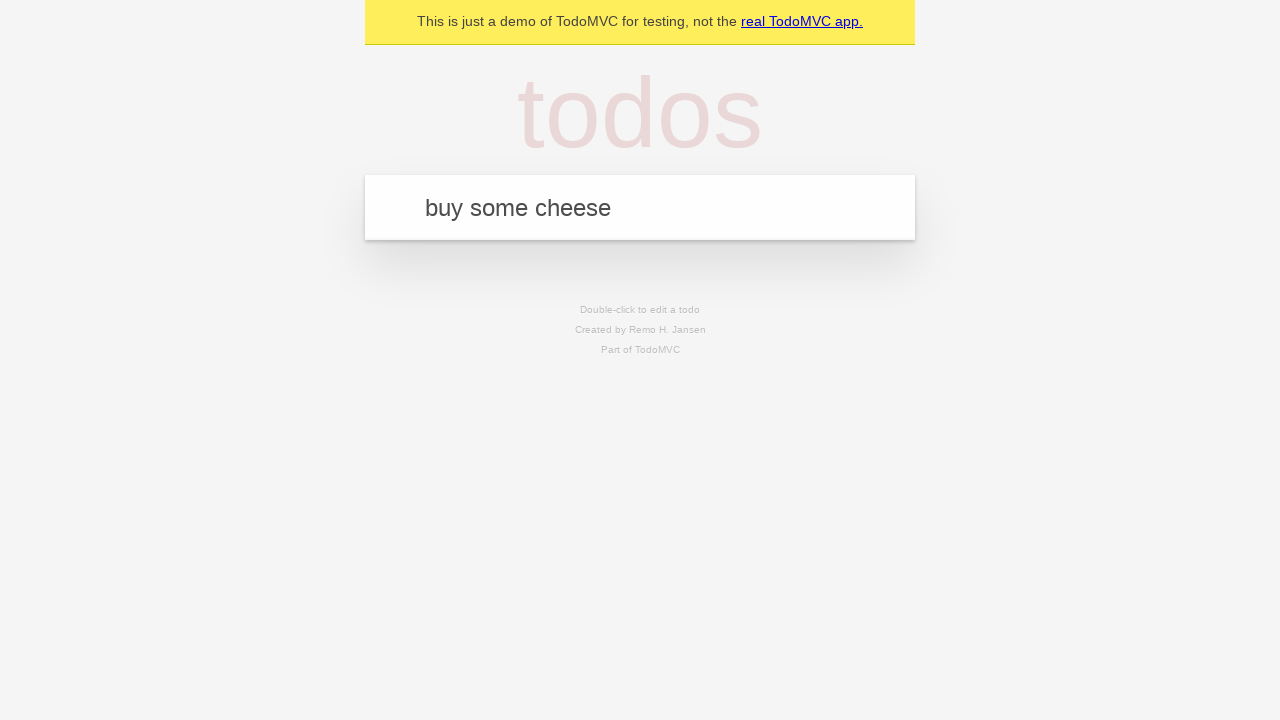

Pressed Enter to add first todo item on internal:attr=[placeholder="What needs to be done?"i]
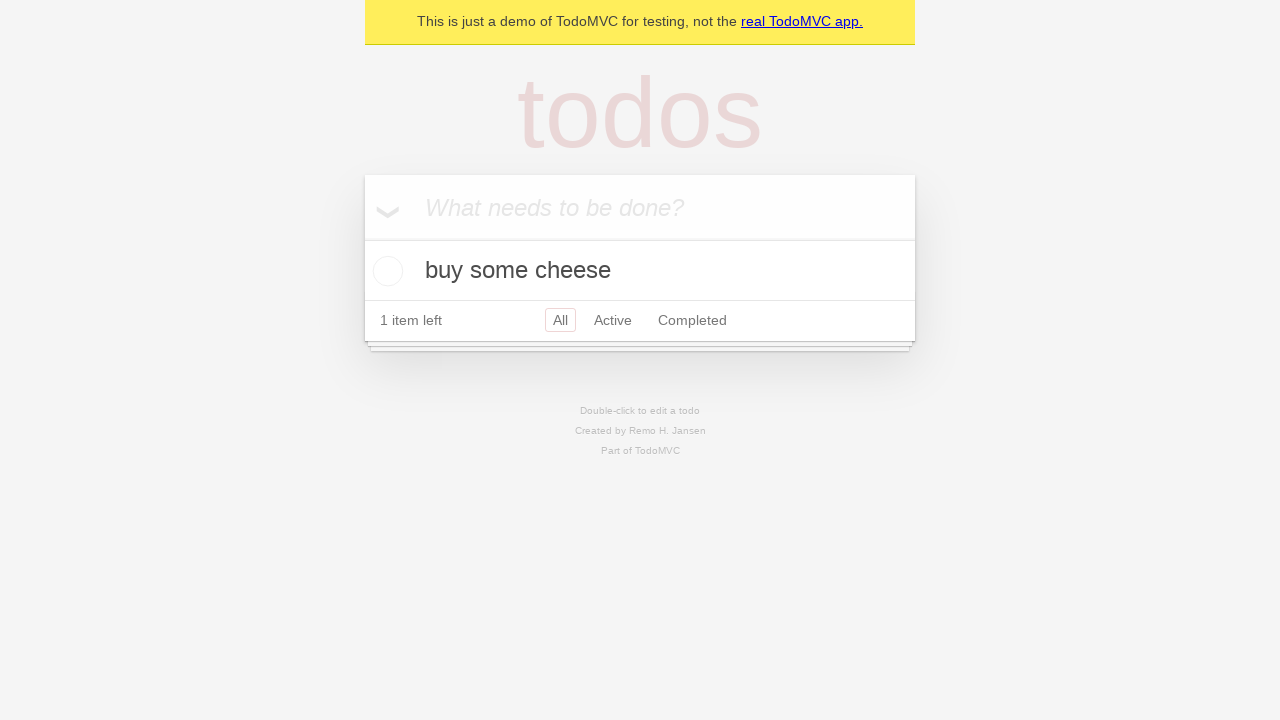

Filled input field with 'feed the cat' on internal:attr=[placeholder="What needs to be done?"i]
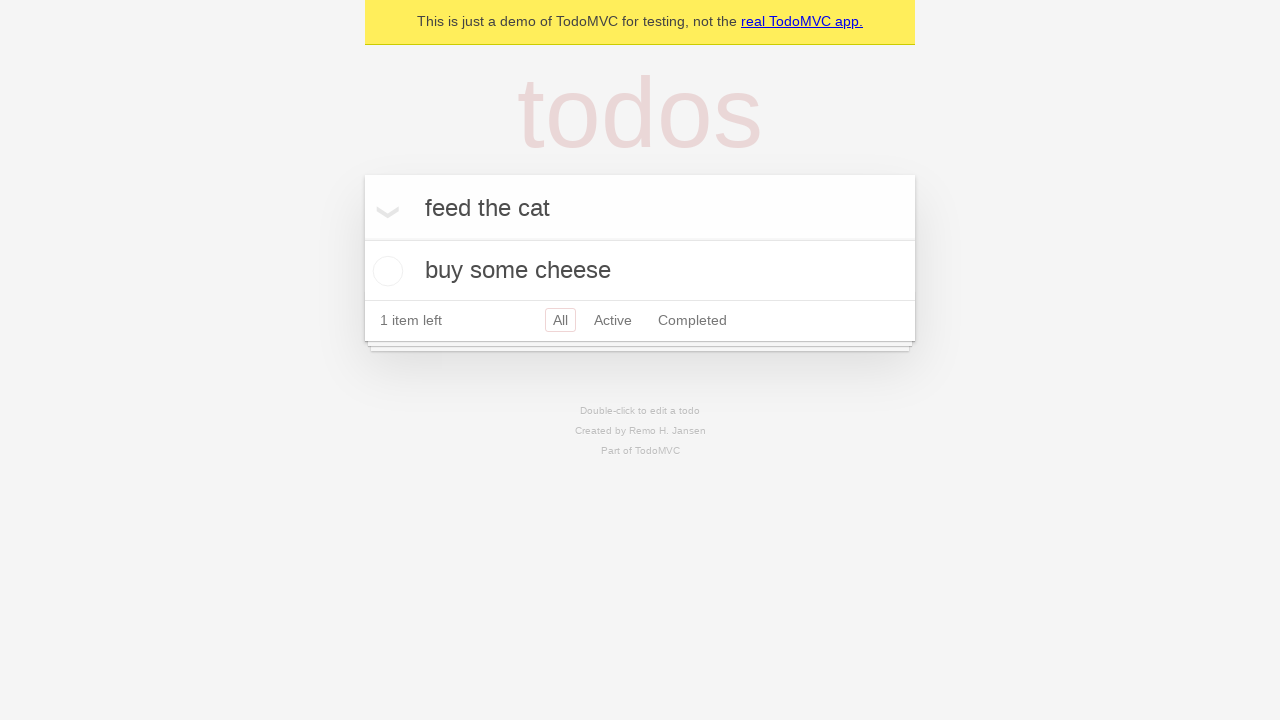

Pressed Enter to add second todo item on internal:attr=[placeholder="What needs to be done?"i]
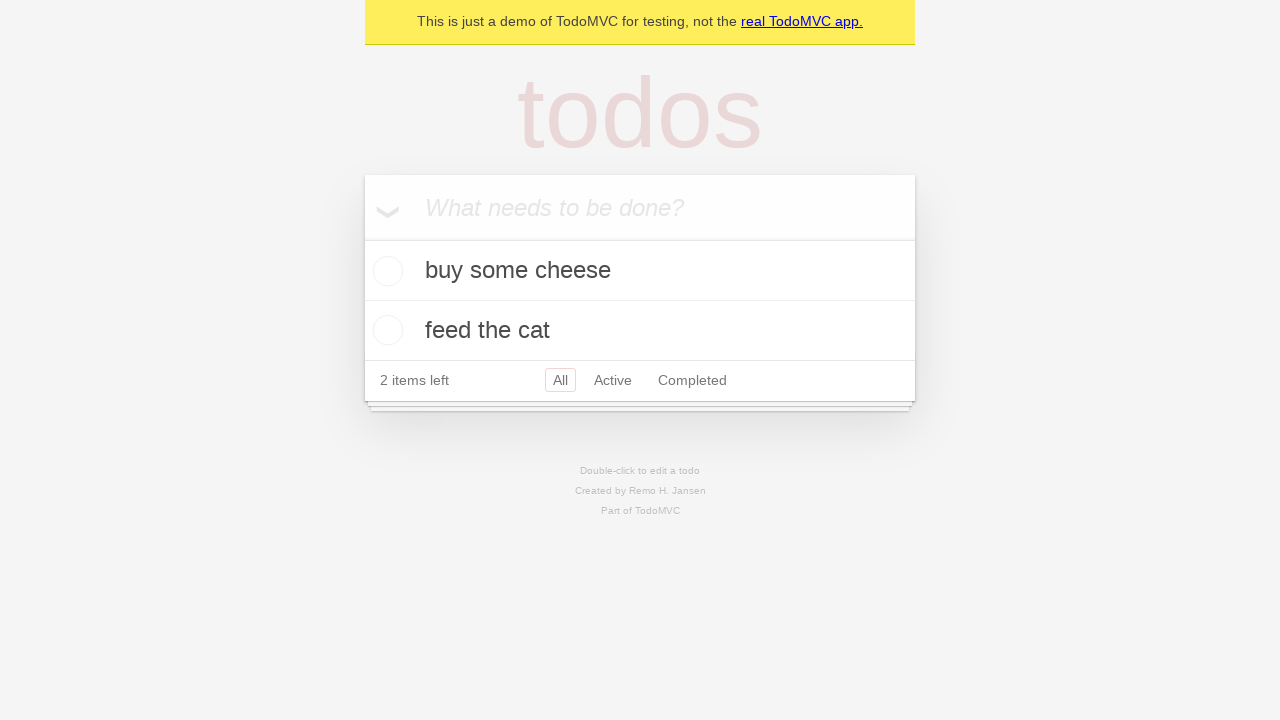

Filled input field with 'book a doctors appointment' on internal:attr=[placeholder="What needs to be done?"i]
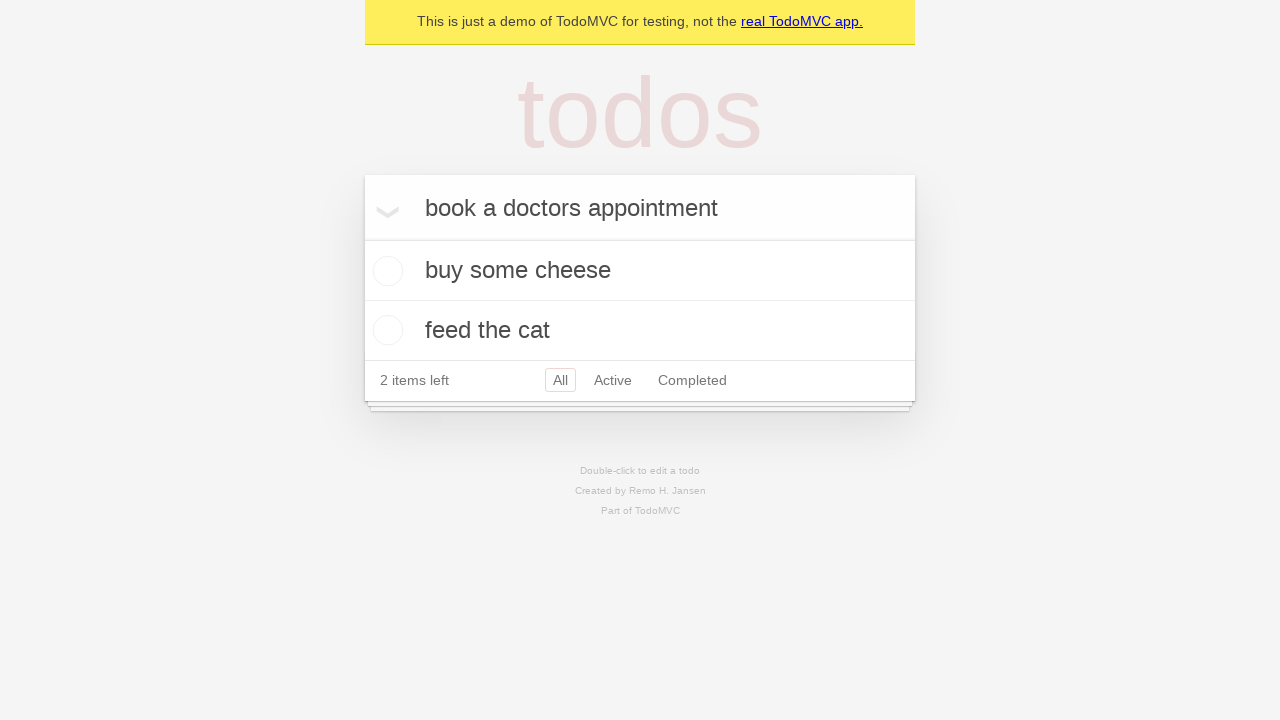

Pressed Enter to add third todo item on internal:attr=[placeholder="What needs to be done?"i]
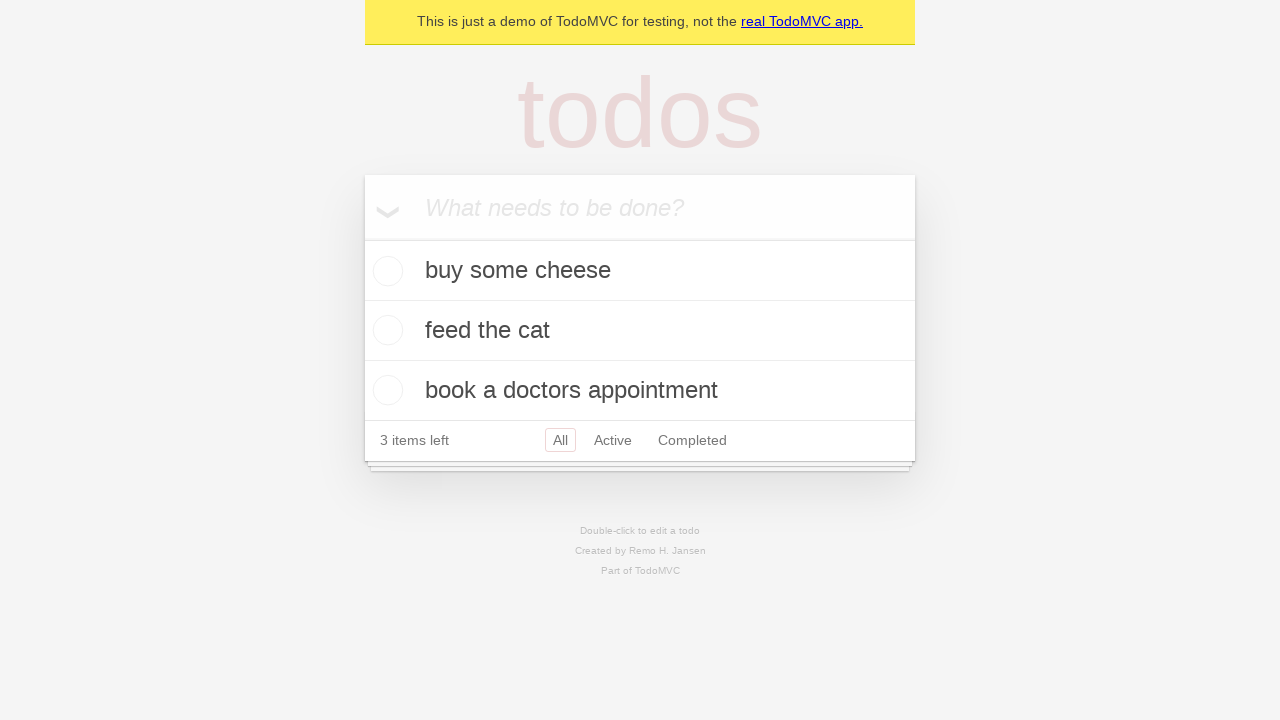

Checked first todo item as completed at (385, 271) on .todo-list li .toggle >> nth=0
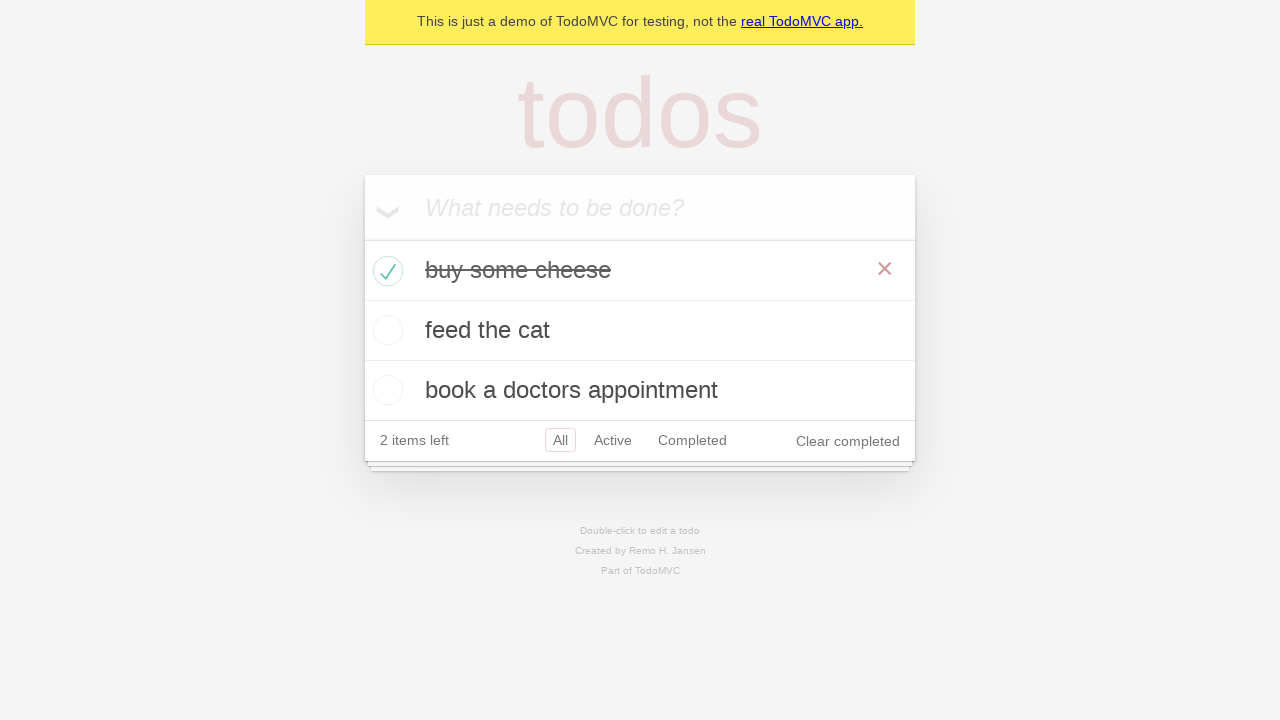

Clear completed button is now visible
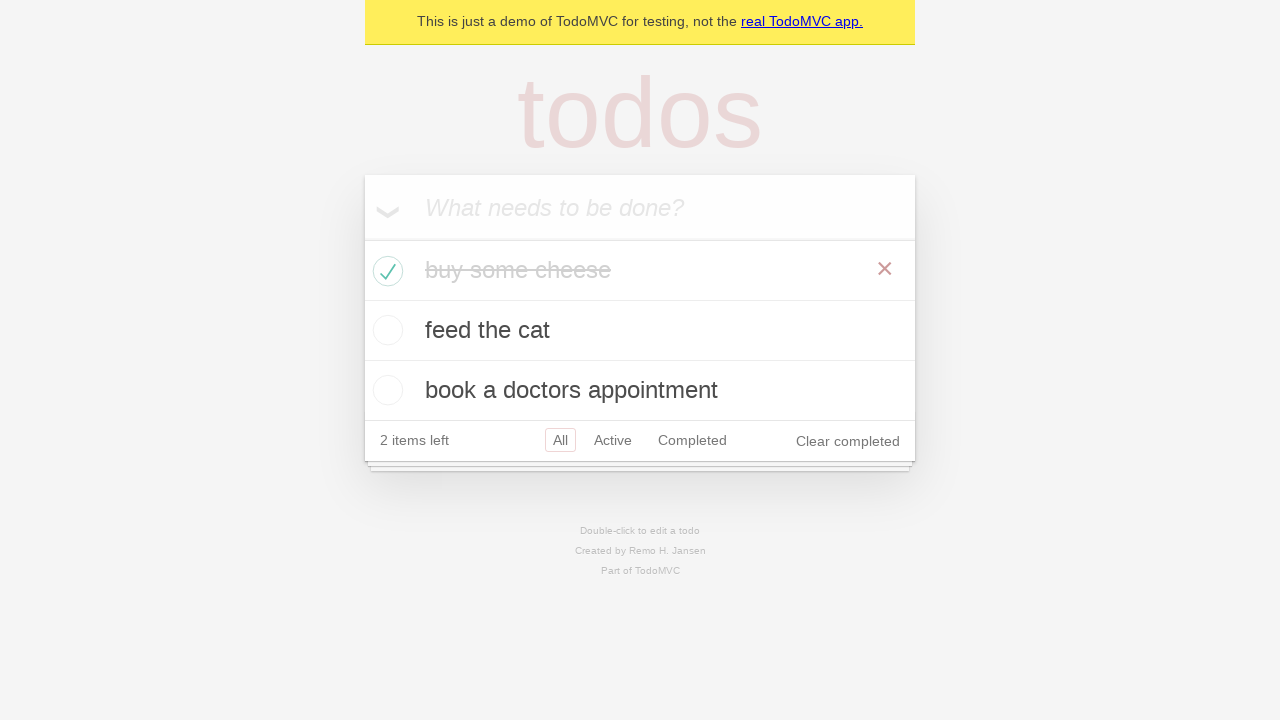

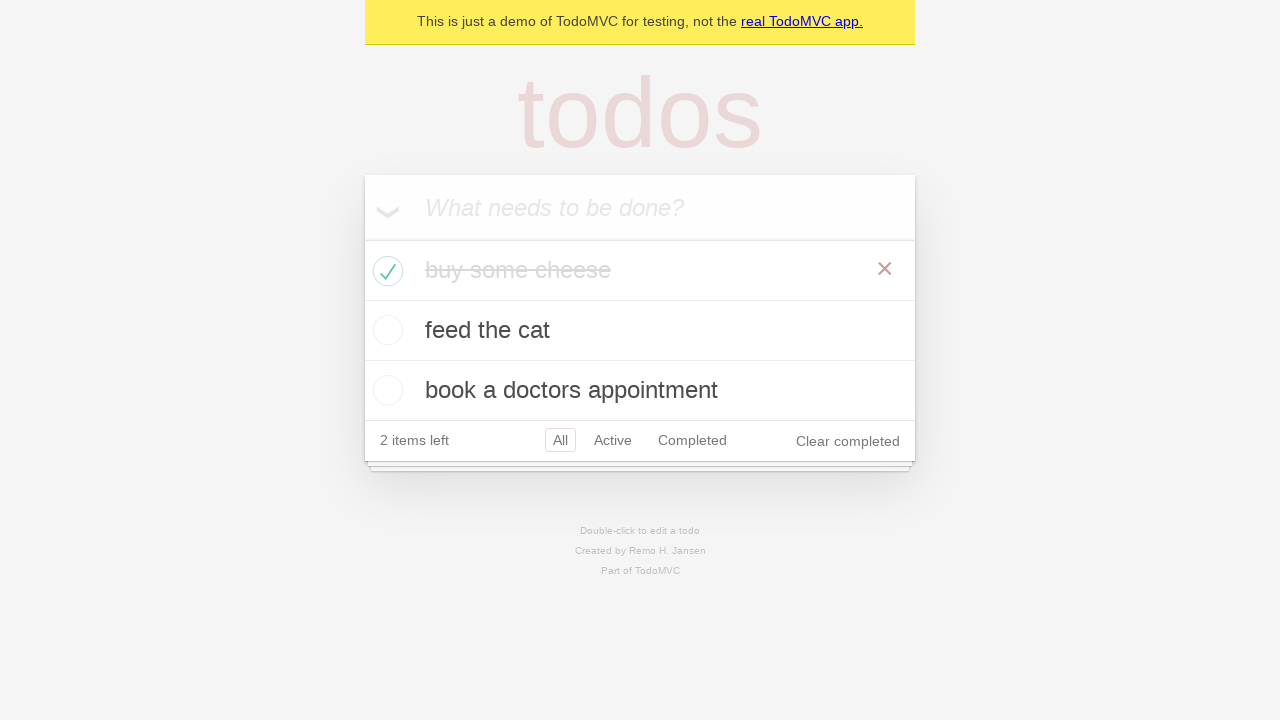